Tests GitHub homepage at mobile viewport size (640x960)

Starting URL: https://github.com/

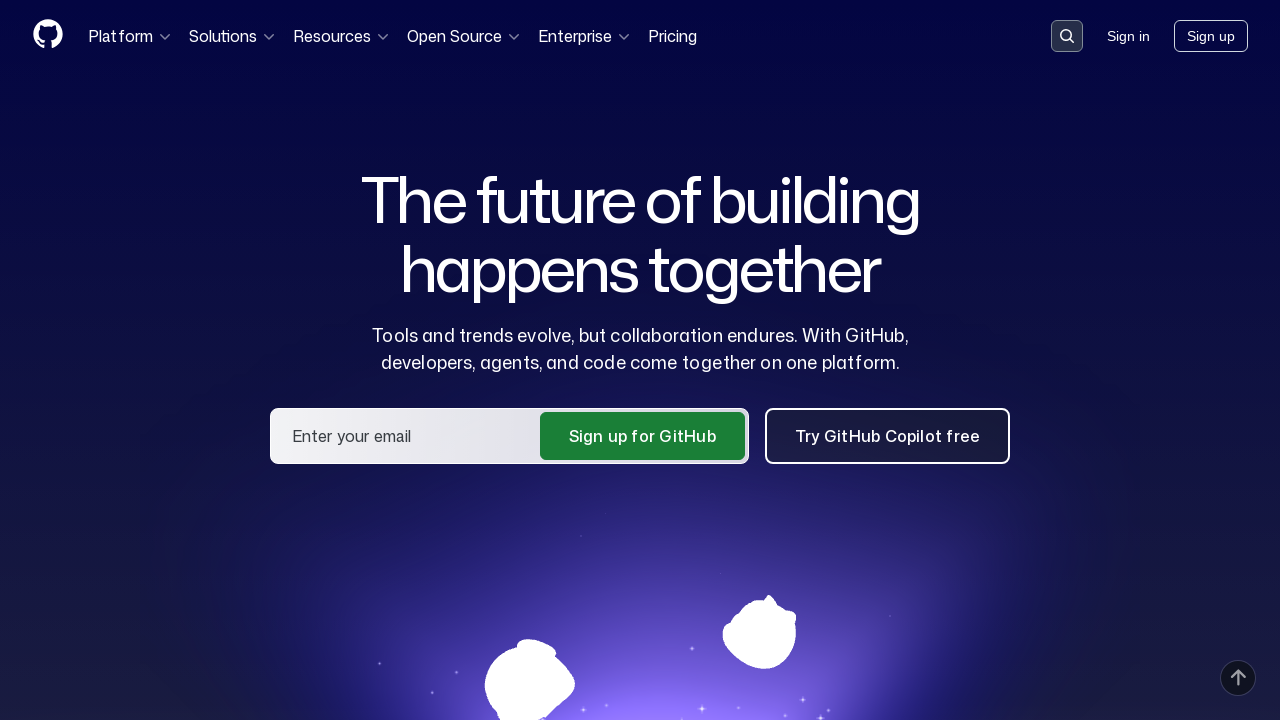

GitHub homepage loaded at mobile viewport size (640x960)
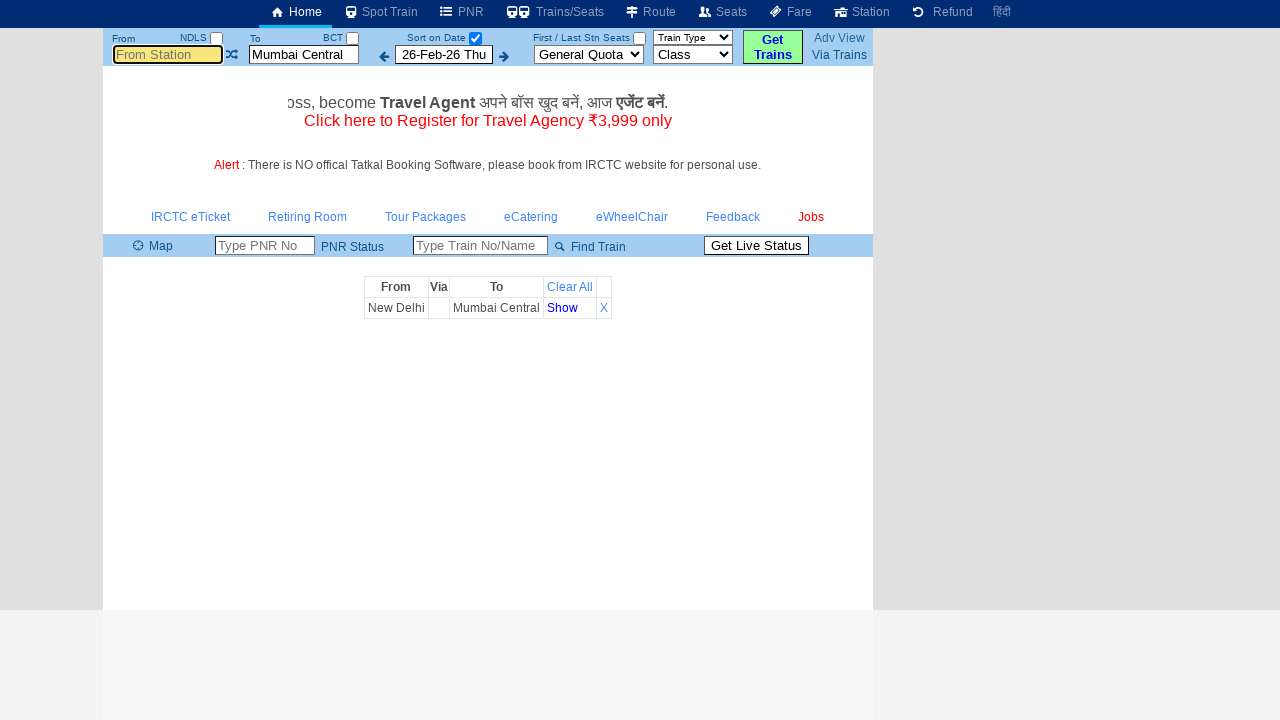

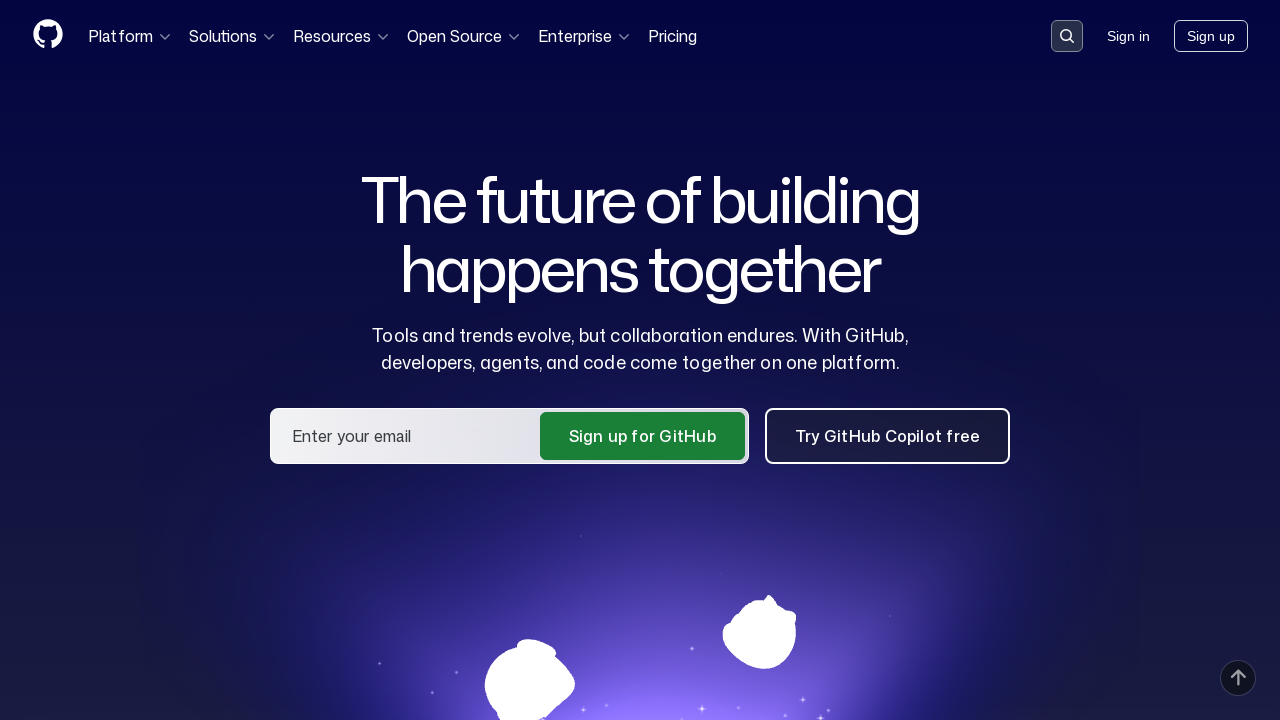